Tests python.org search feature by searching for "pycon" and verifying that search results are displayed on the results page.

Starting URL: https://www.python.org

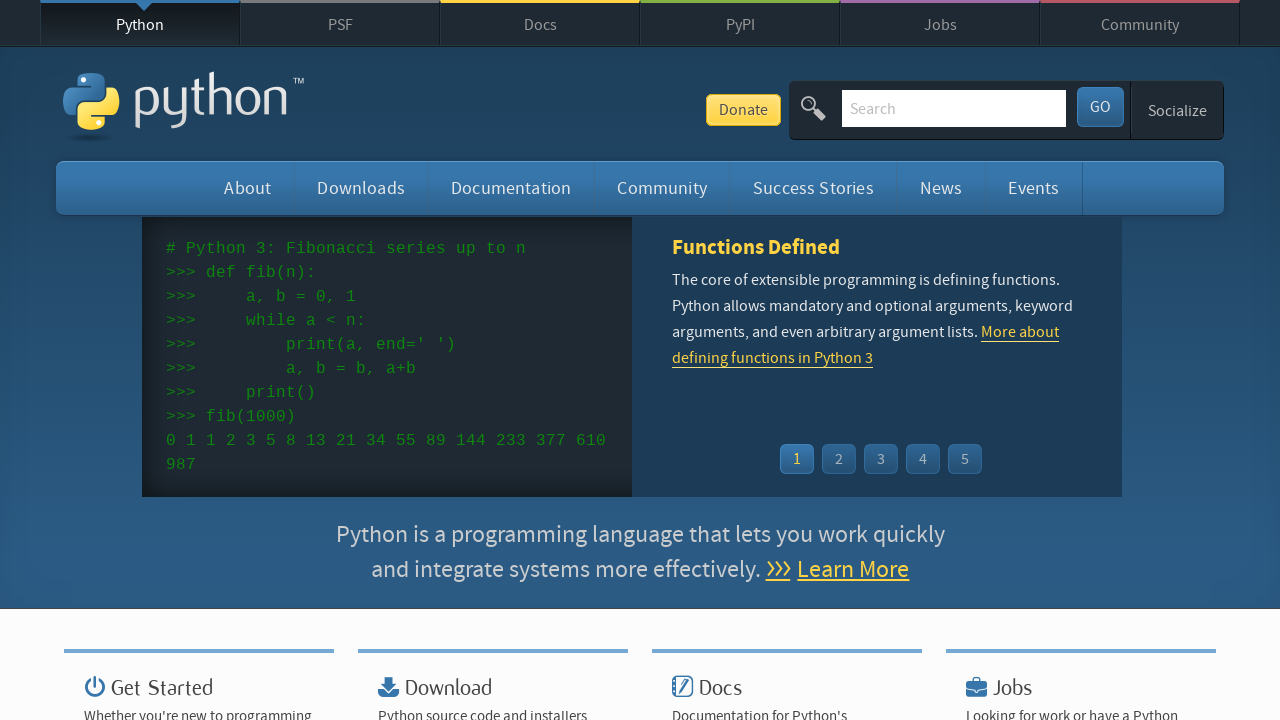

Verified page title contains 'Python'
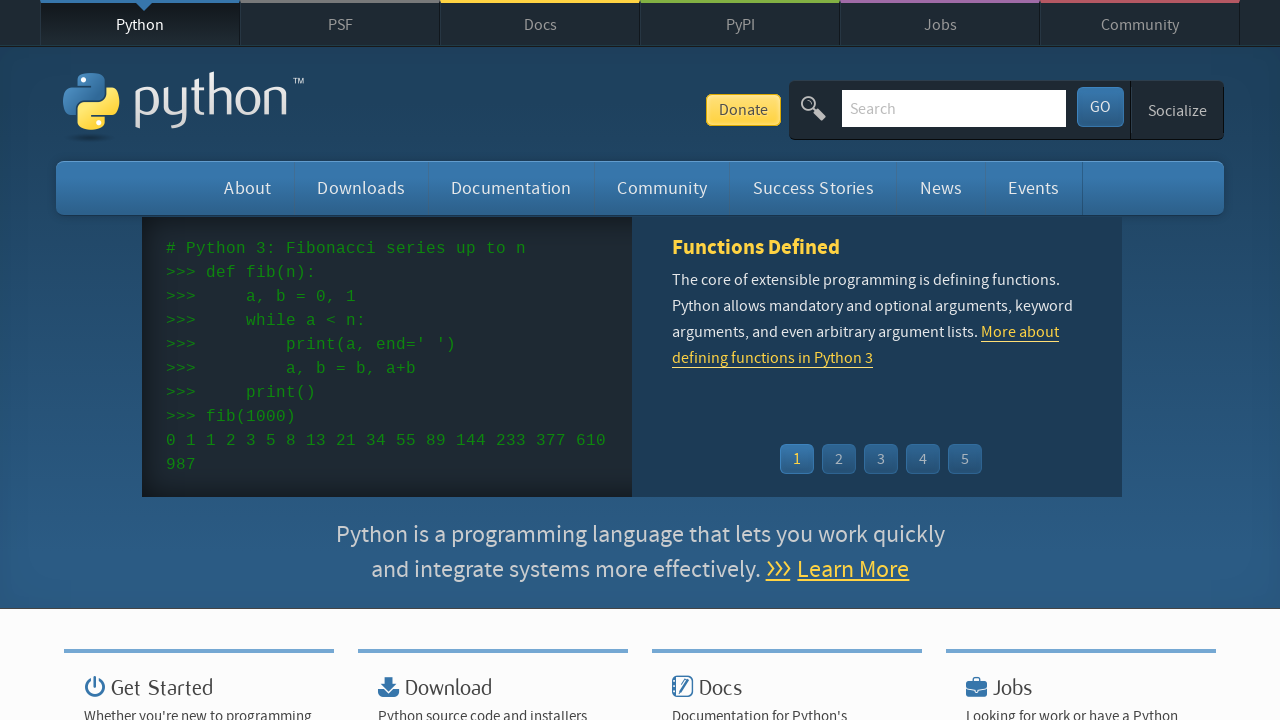

Filled search field with 'pycon' on input[name='q']
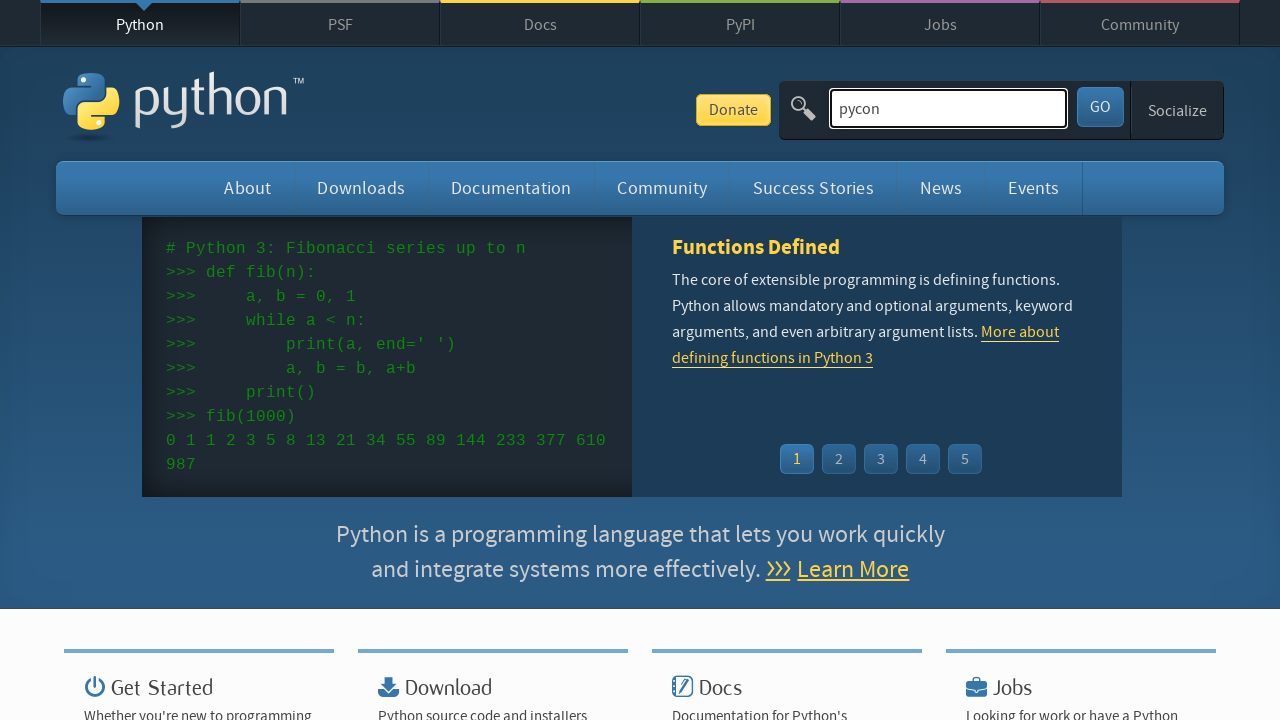

Clicked search submit button at (1100, 107) on button[type='submit']
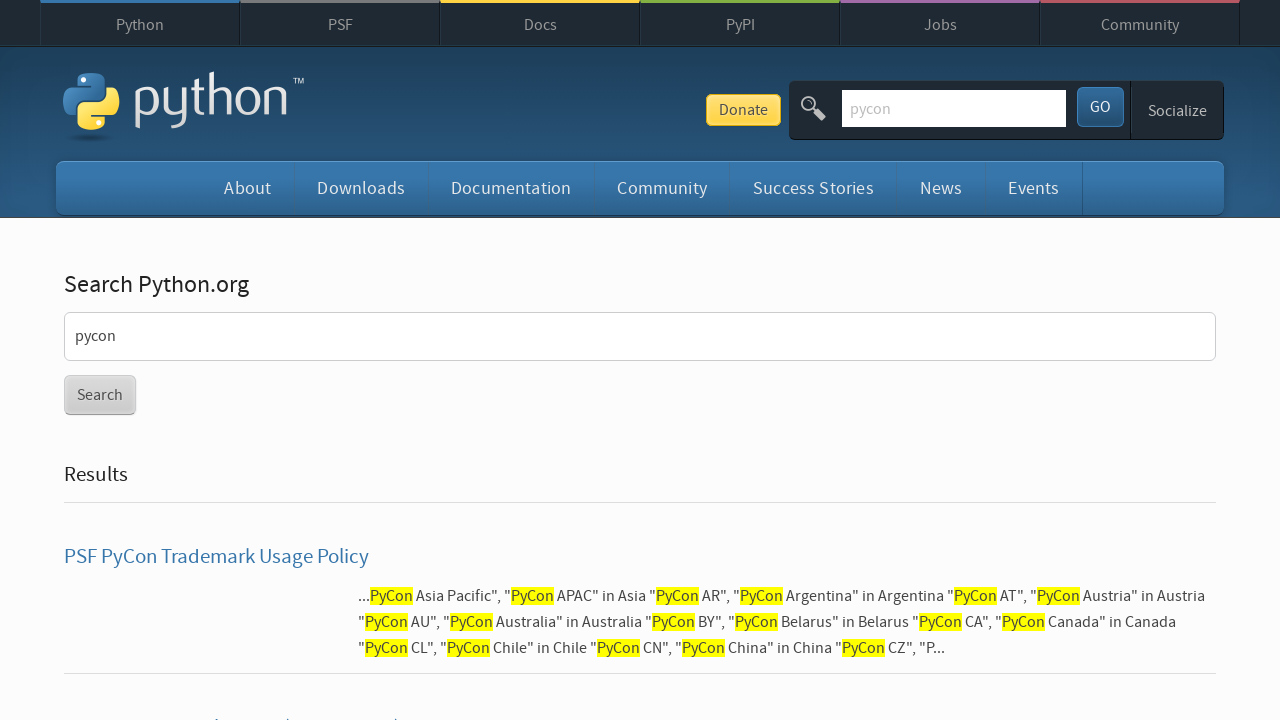

Search results page loaded and verified
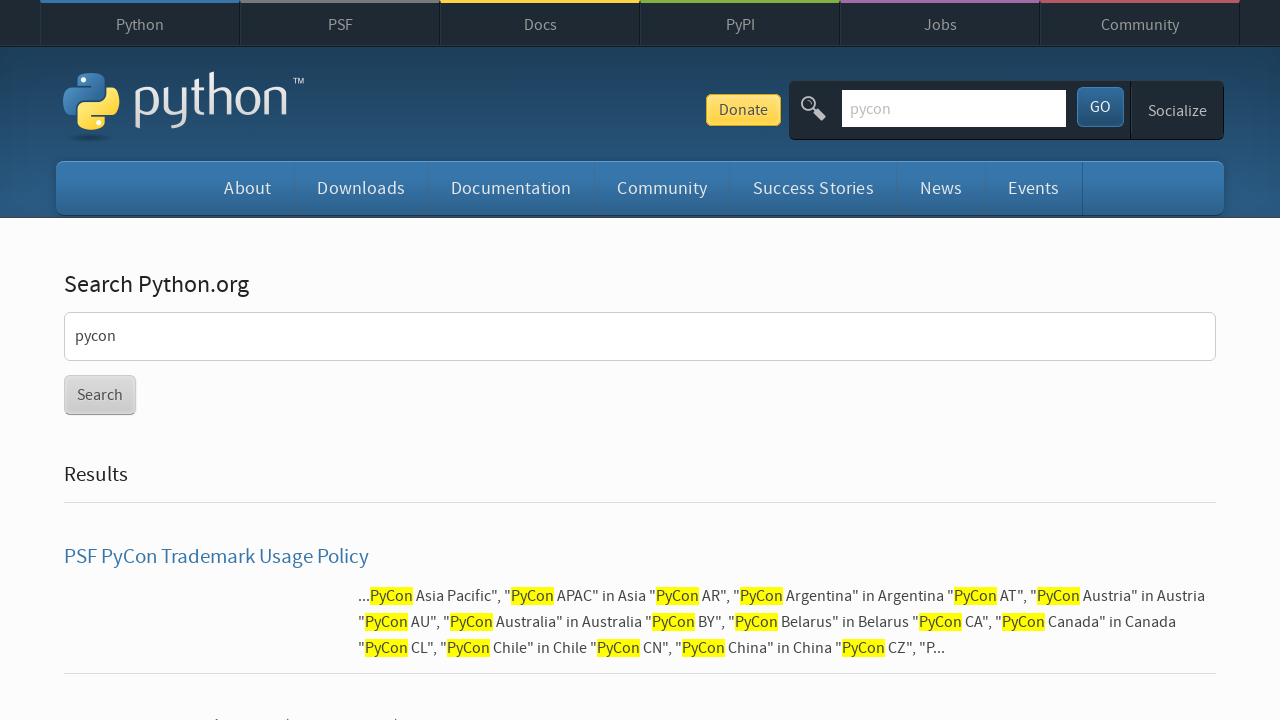

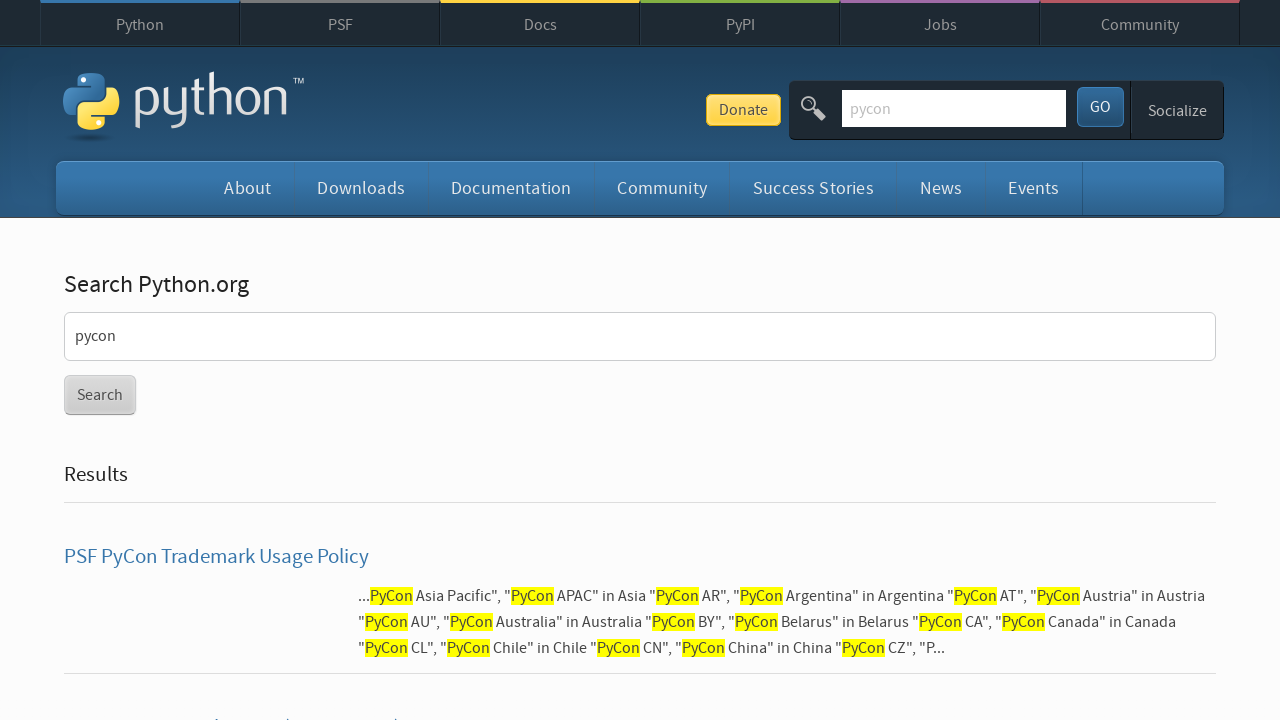